Tests navigation to the Services page by clicking the Services link twice and verifying the destination URL.

Starting URL: https://parabank.parasoft.com/parabank/index.htm

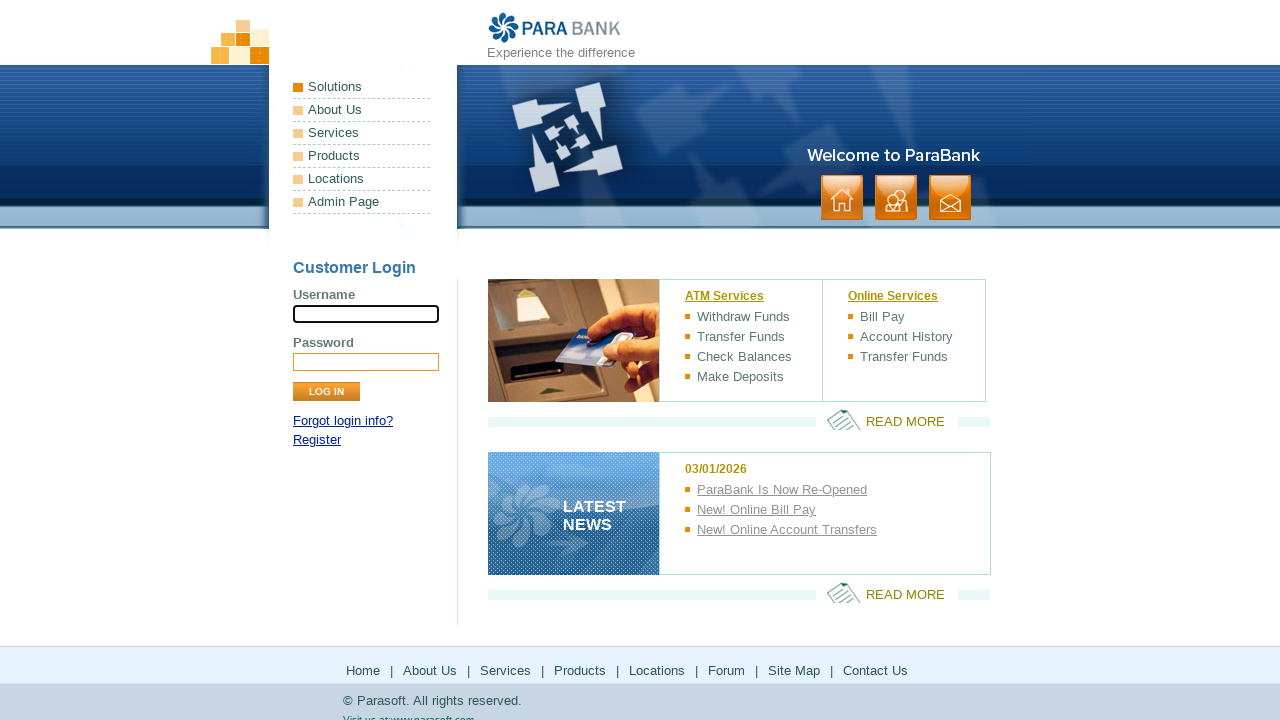

Clicked Services link at (362, 133) on text=Services
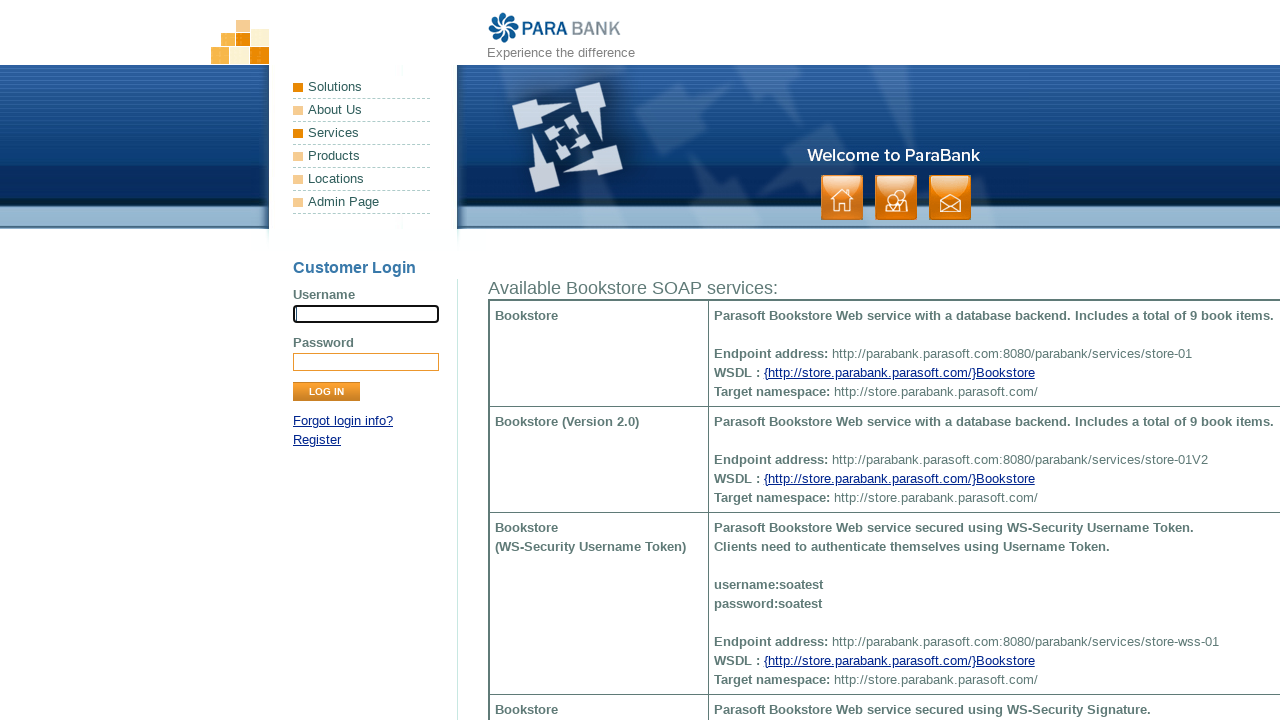

Waited 2 seconds for navigation
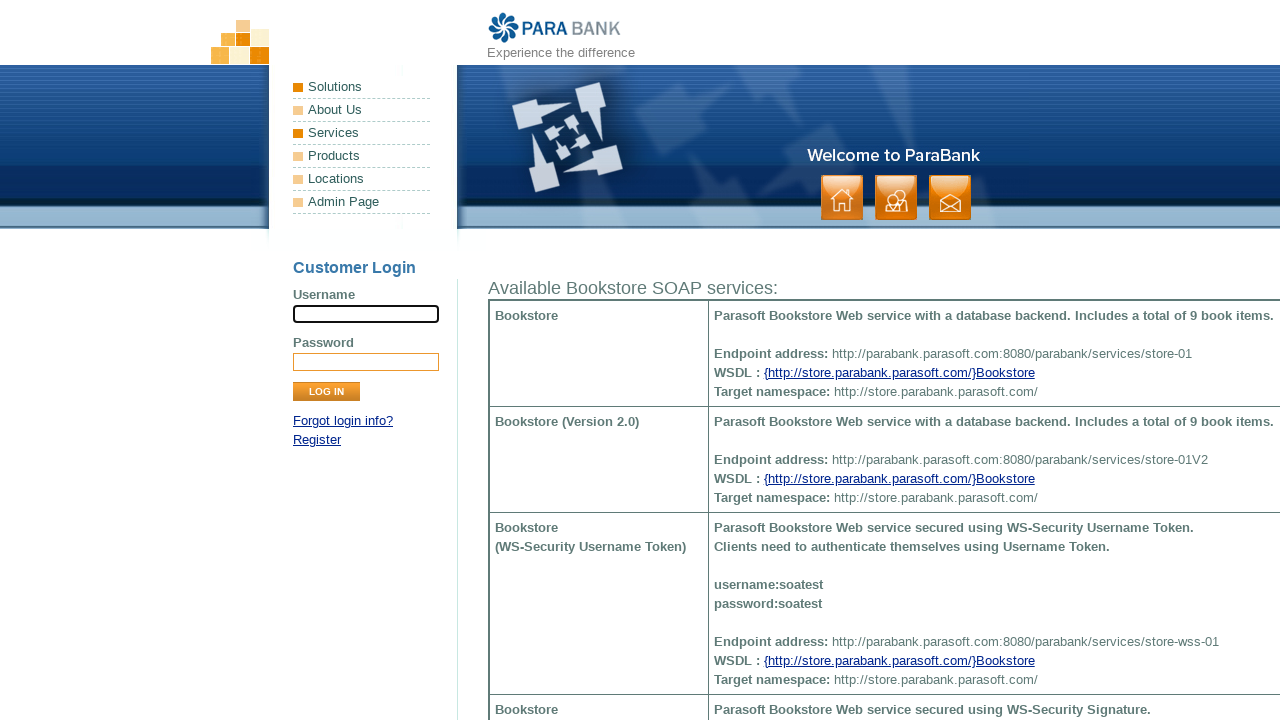

Clicked Services link a second time at (362, 133) on text=Services
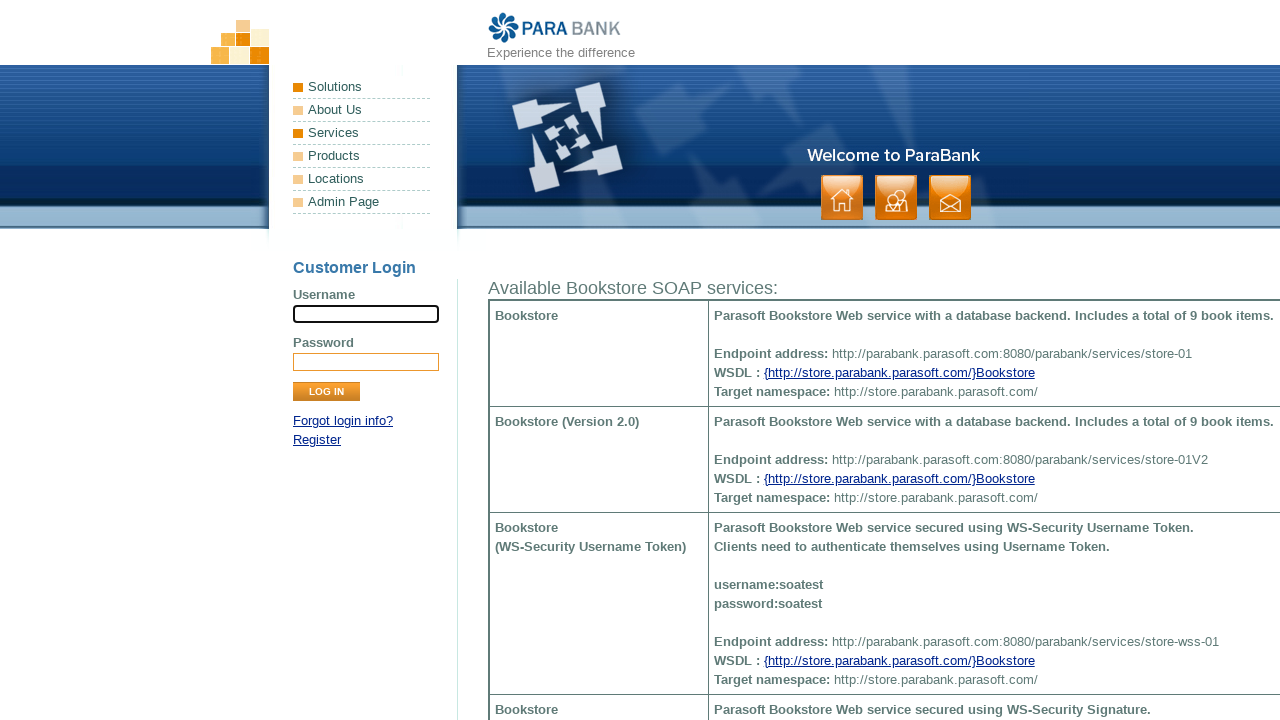

Verified navigation to Services page at https://parabank.parasoft.com/parabank/services.htm
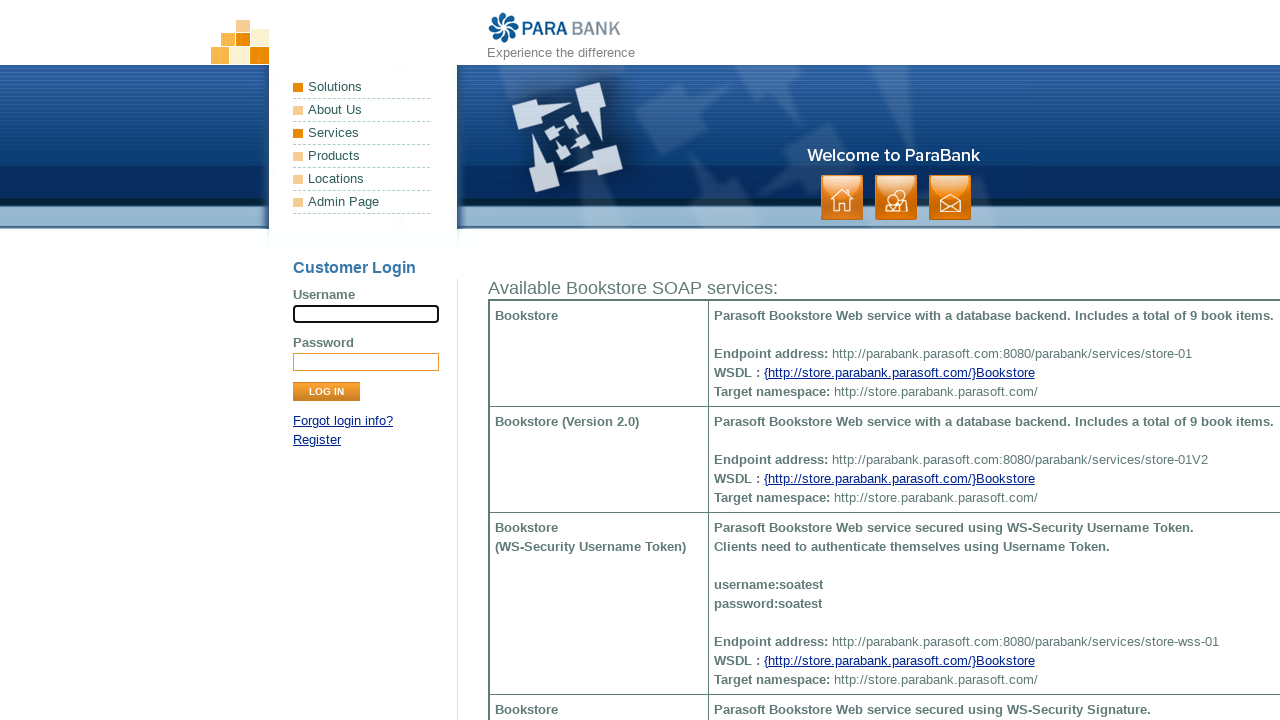

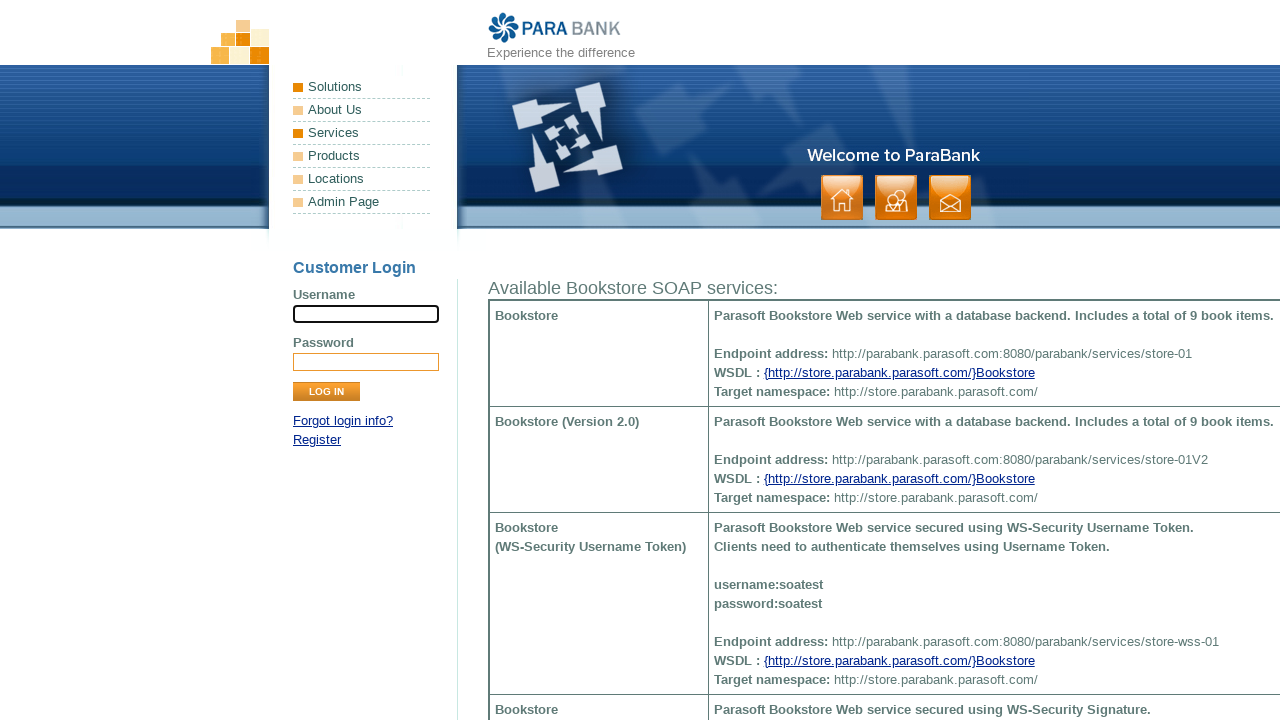